Tests load delay handling by navigating through pages and clicking a button that appears after a delay

Starting URL: http://www.uitestingplayground.com/loaddelay

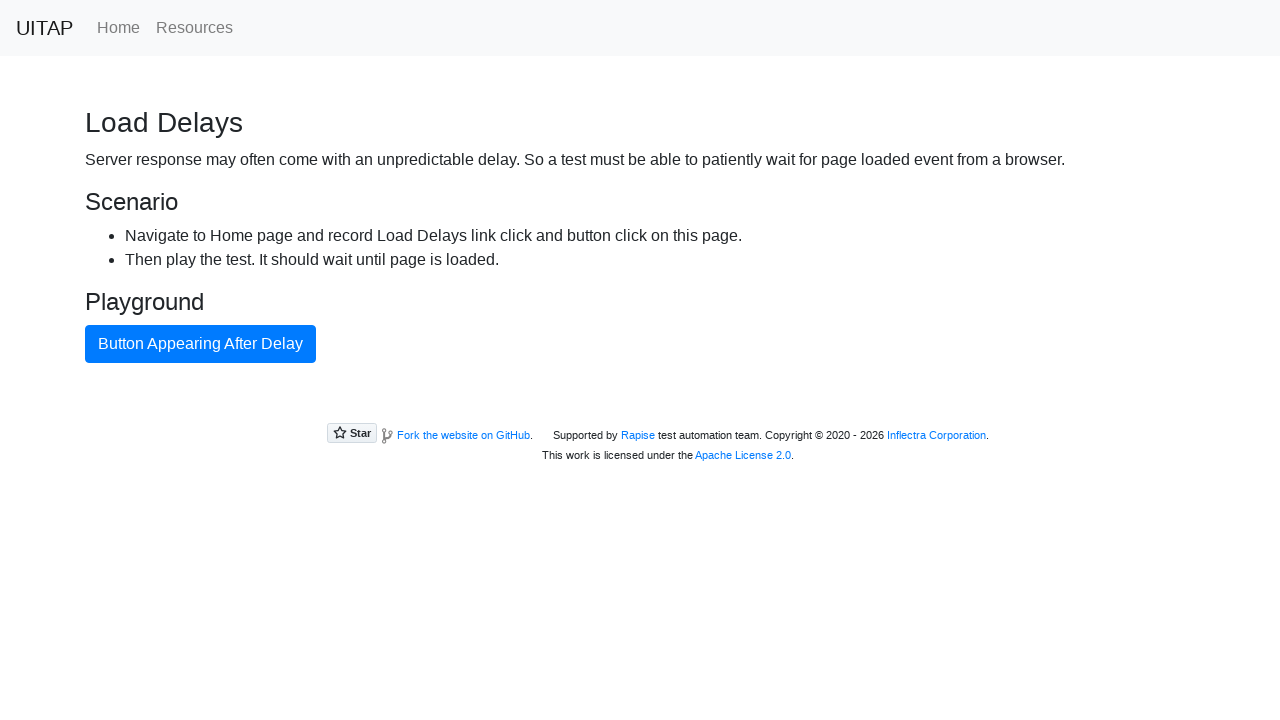

Clicked home page link at (118, 28) on a.nav-link[href='/home']
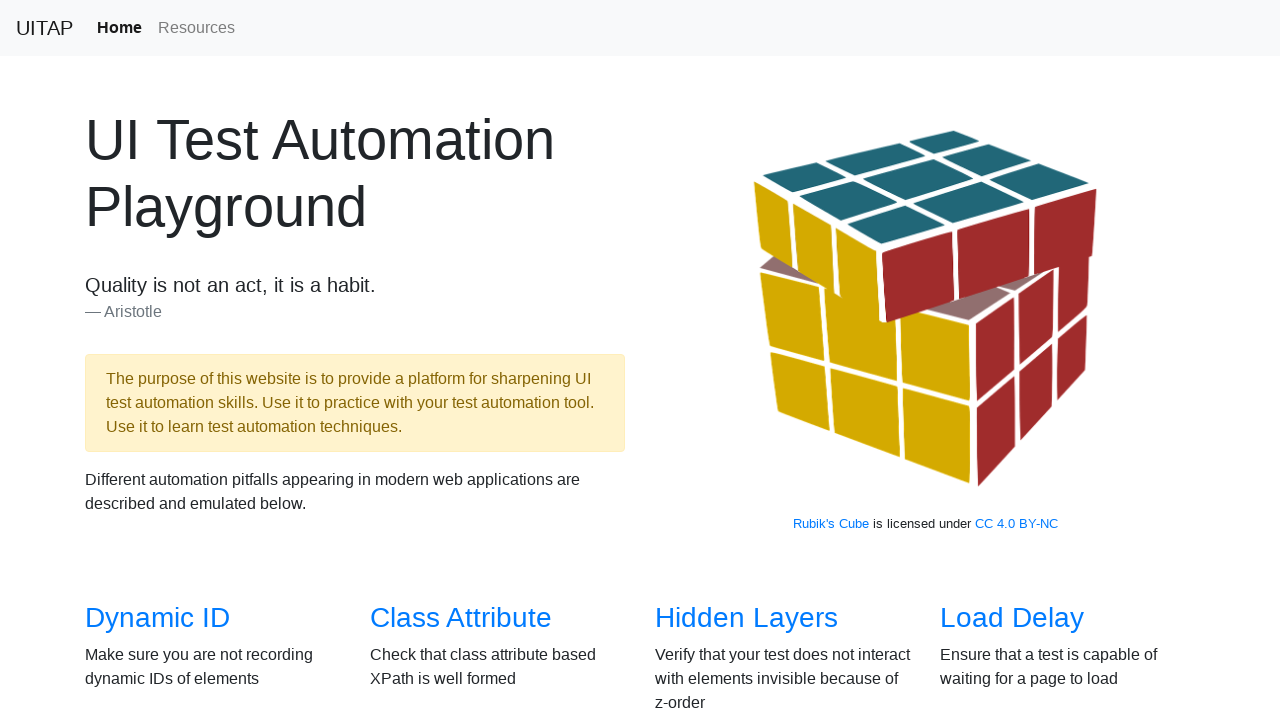

Clicked load delays link to navigate to test page at (1012, 618) on a[href='/loaddelay']
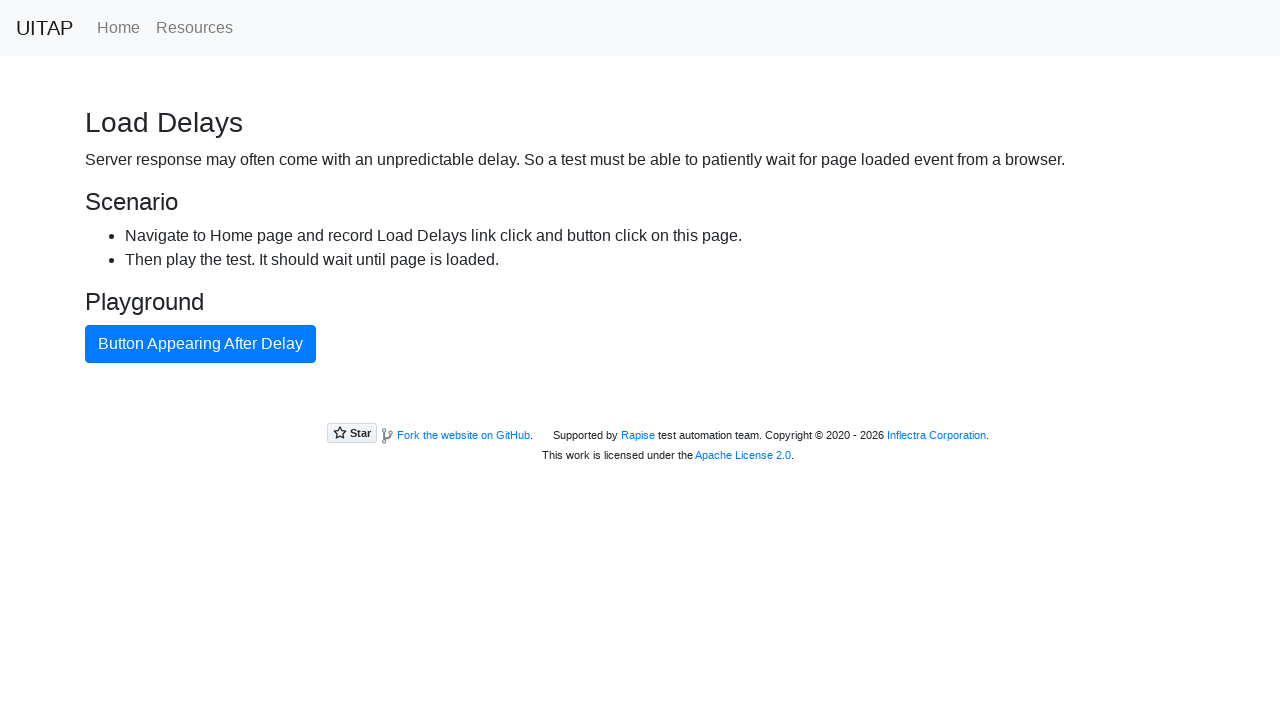

Button appeared after load delay
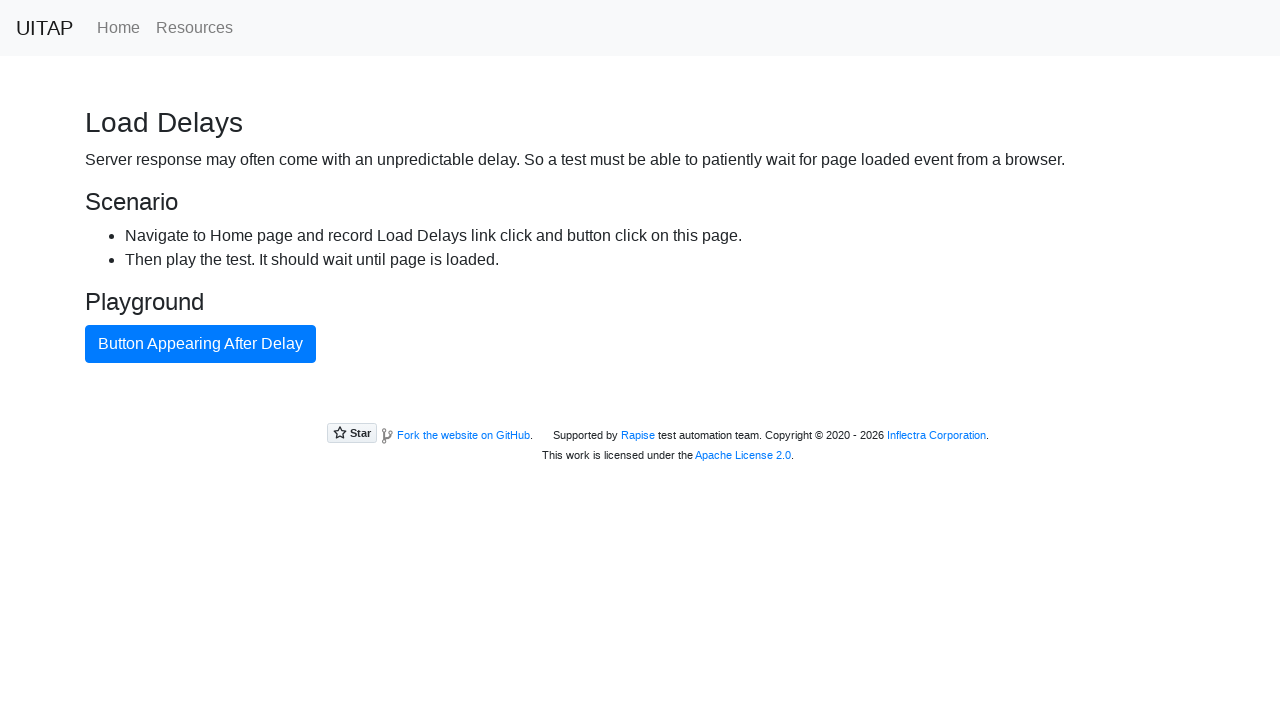

Clicked primary button that appeared after delay at (200, 344) on .btn-primary
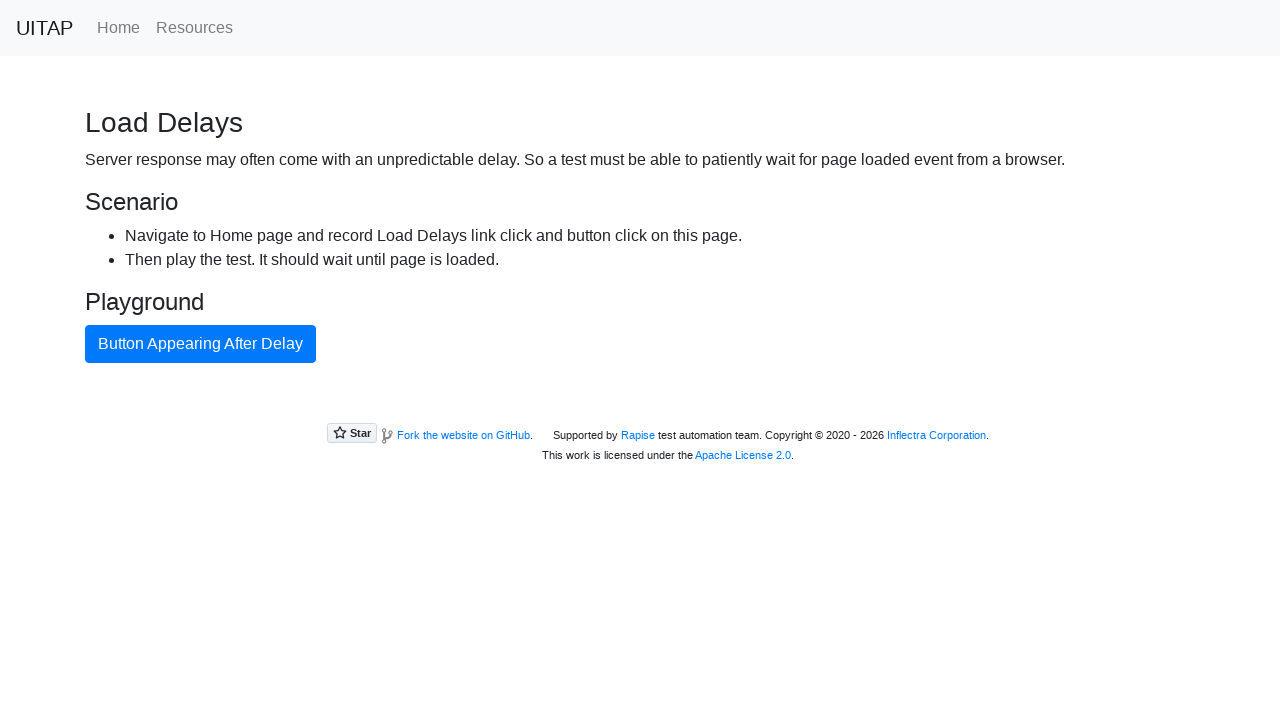

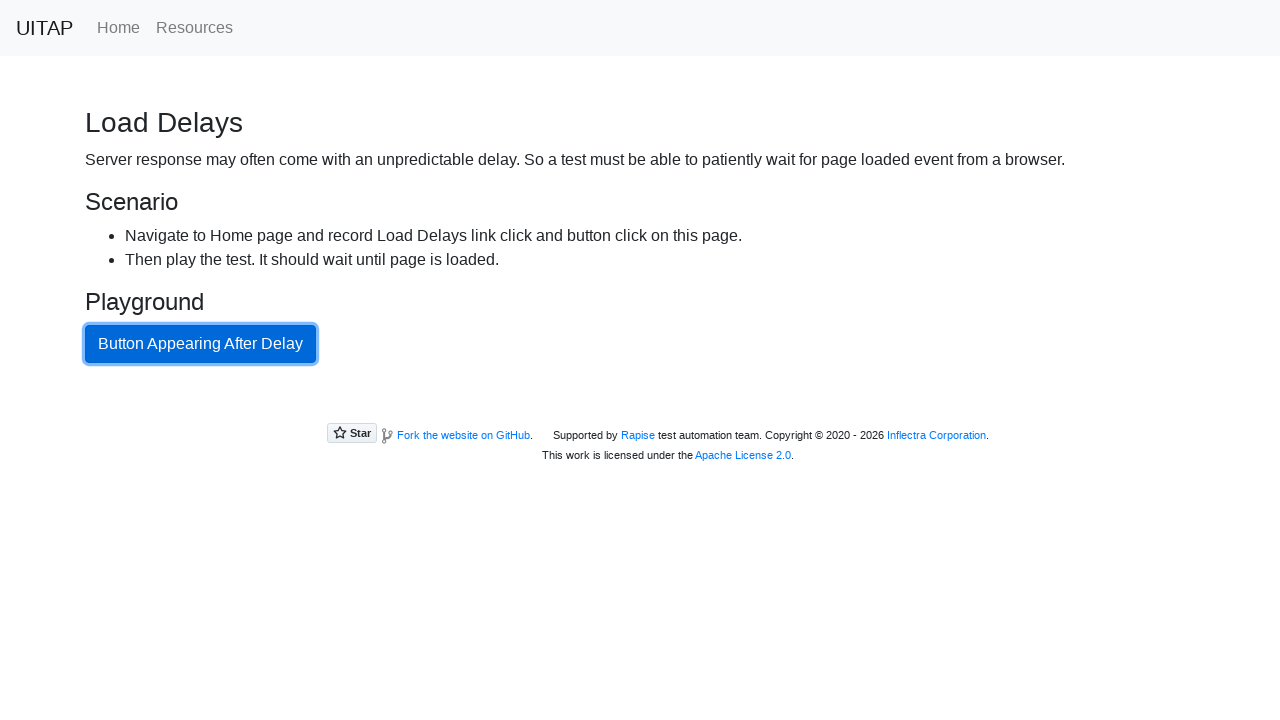